Tests handling a modal dialog by clicking launch, verifying modal content, closing it, then reopening and clicking Save changes

Starting URL: https://bonigarcia.dev/selenium-webdriver-java/dialog-boxes.html

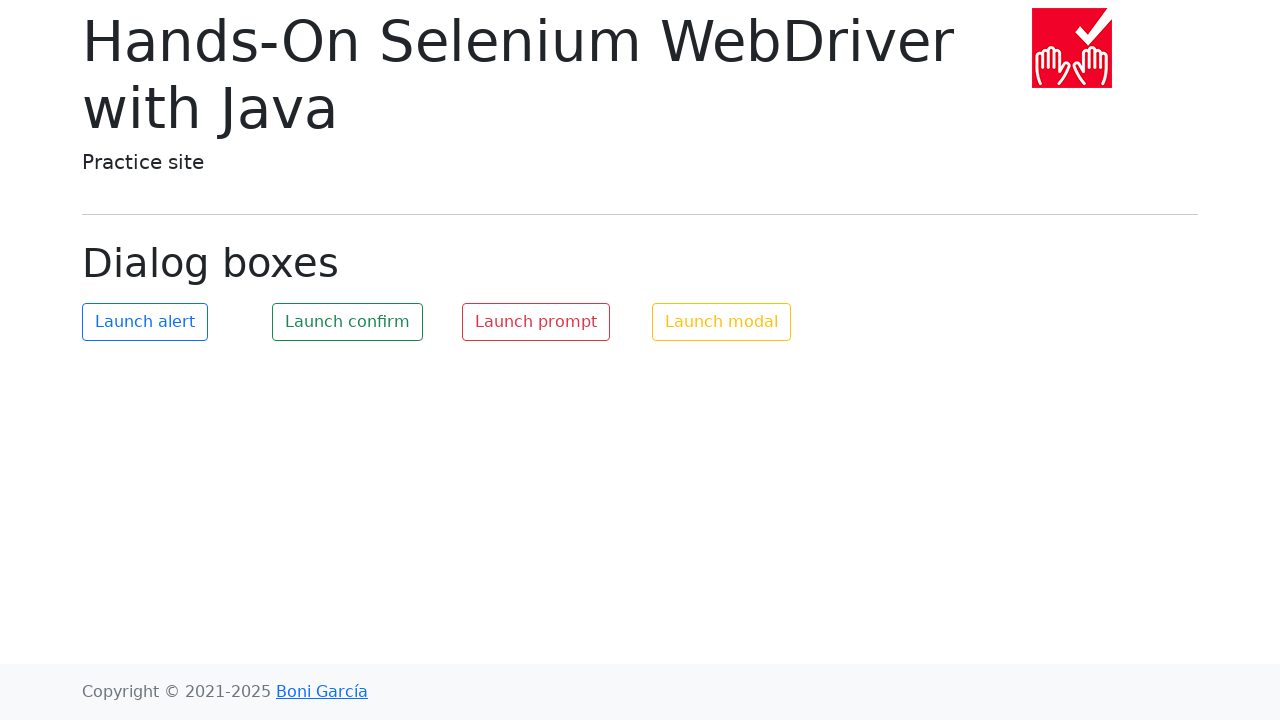

Clicked 'Launch modal' button at (722, 322) on button:has-text('Launch modal')
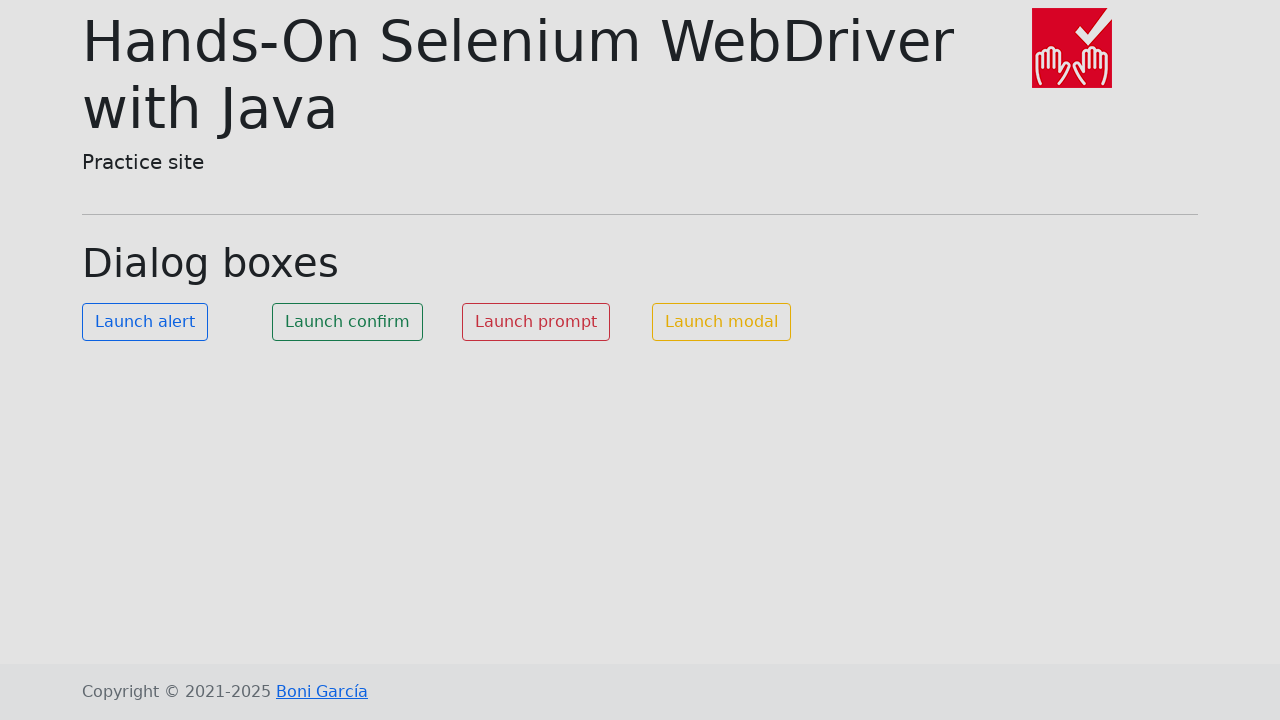

Modal dialog appeared
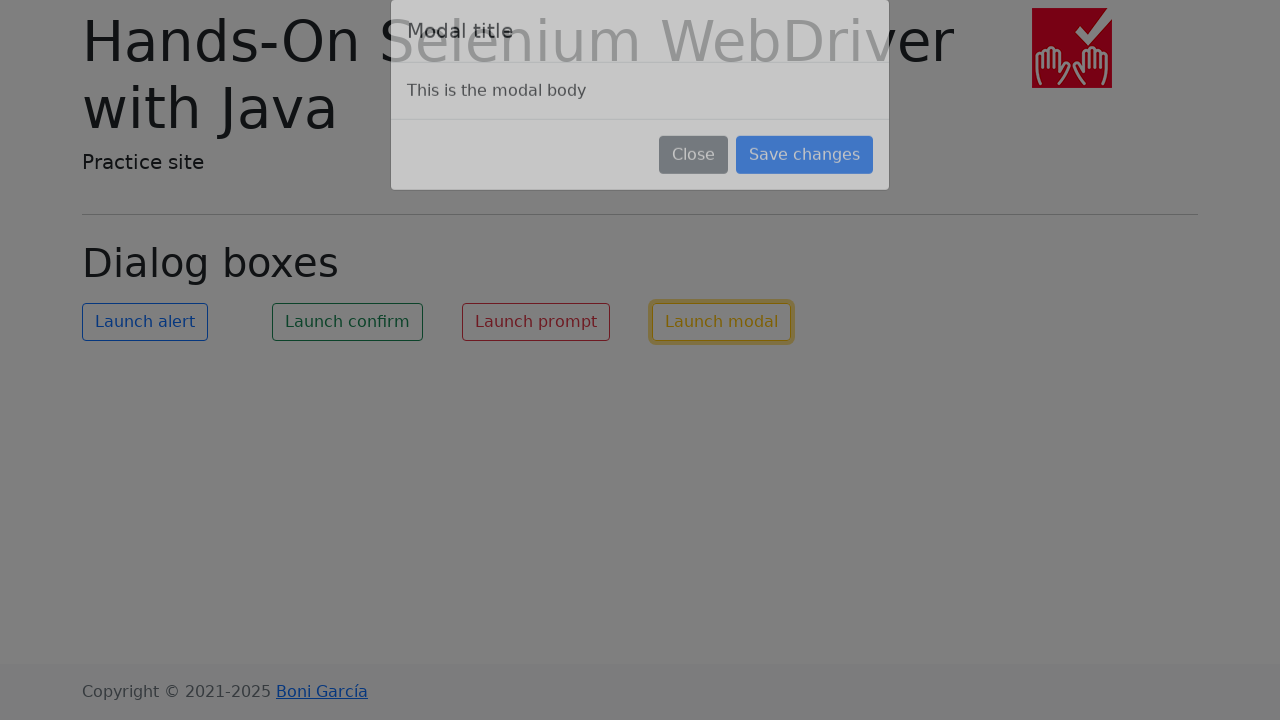

Retrieved modal title: 'Modal title'
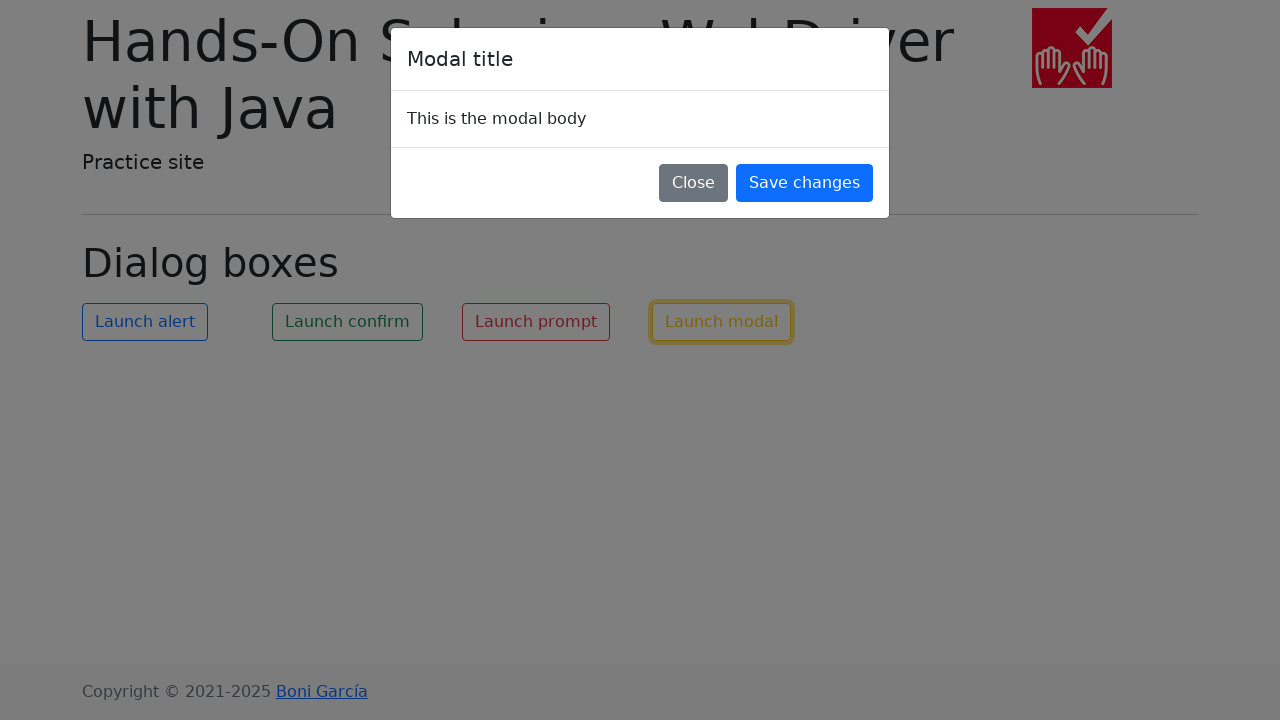

Verified modal title is correct
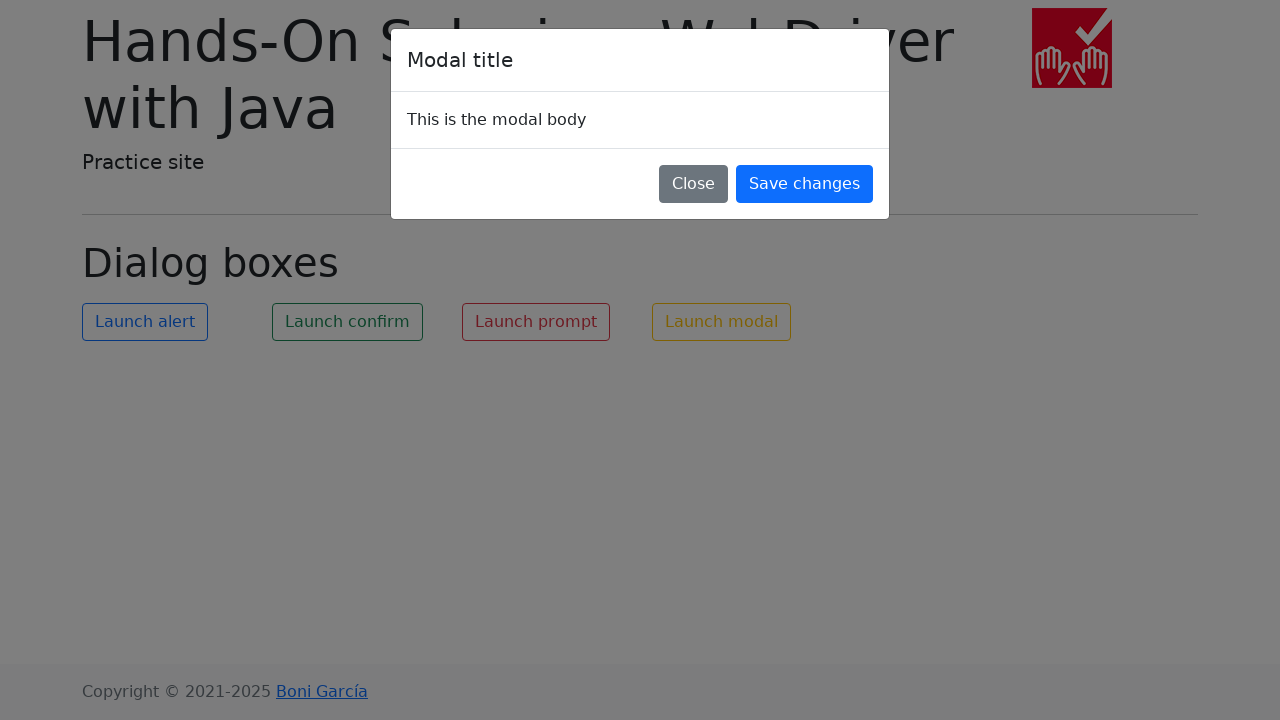

Retrieved modal body text
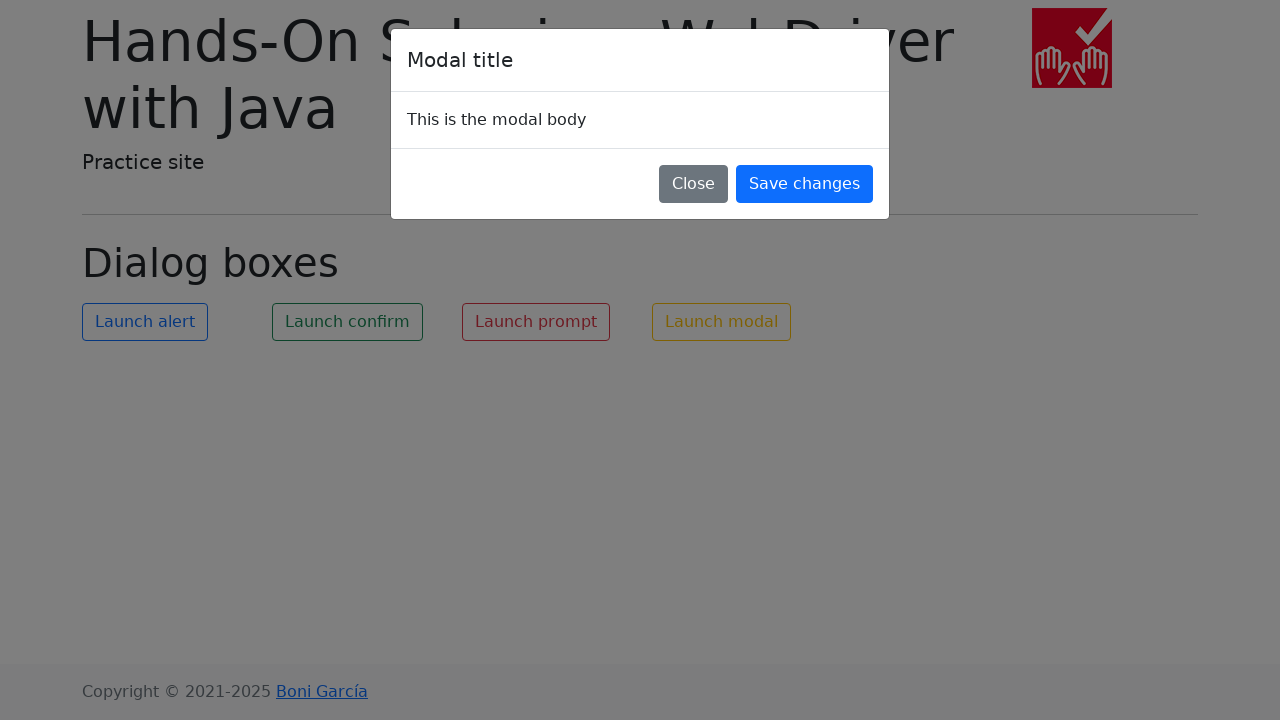

Verified modal body contains expected text
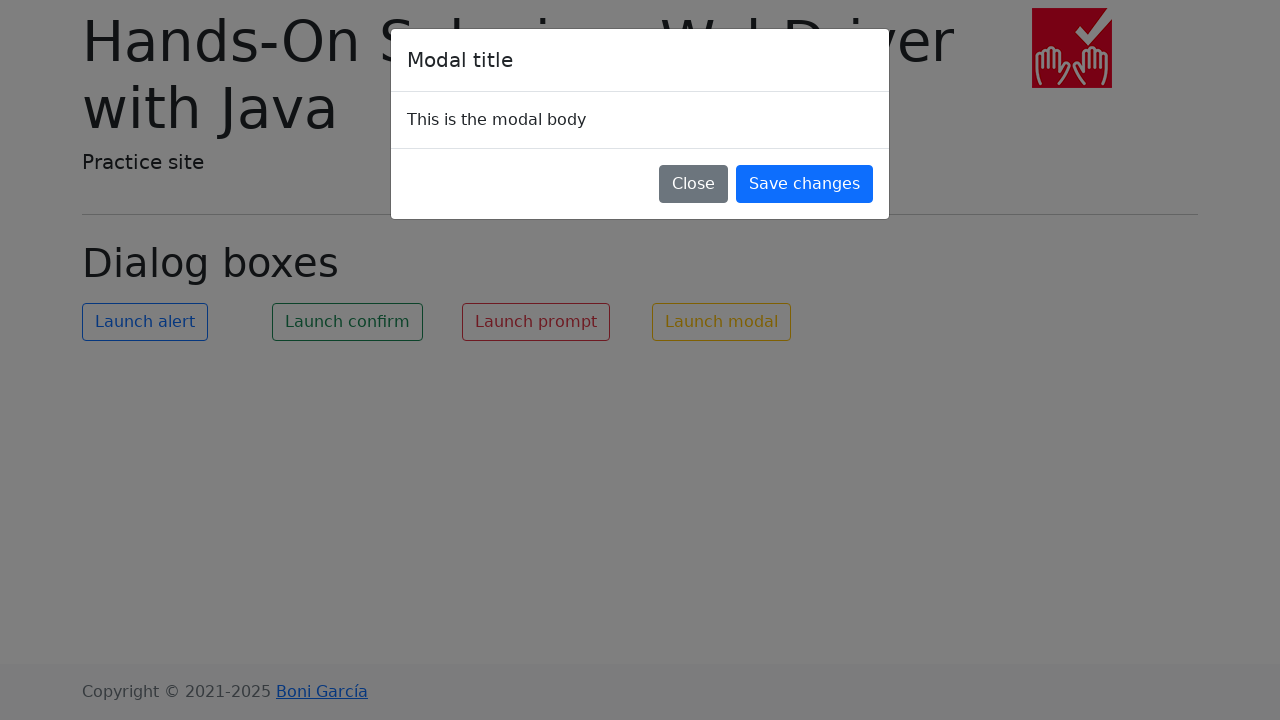

Clicked 'Close' button to dismiss modal at (694, 184) on button:has-text('Close')
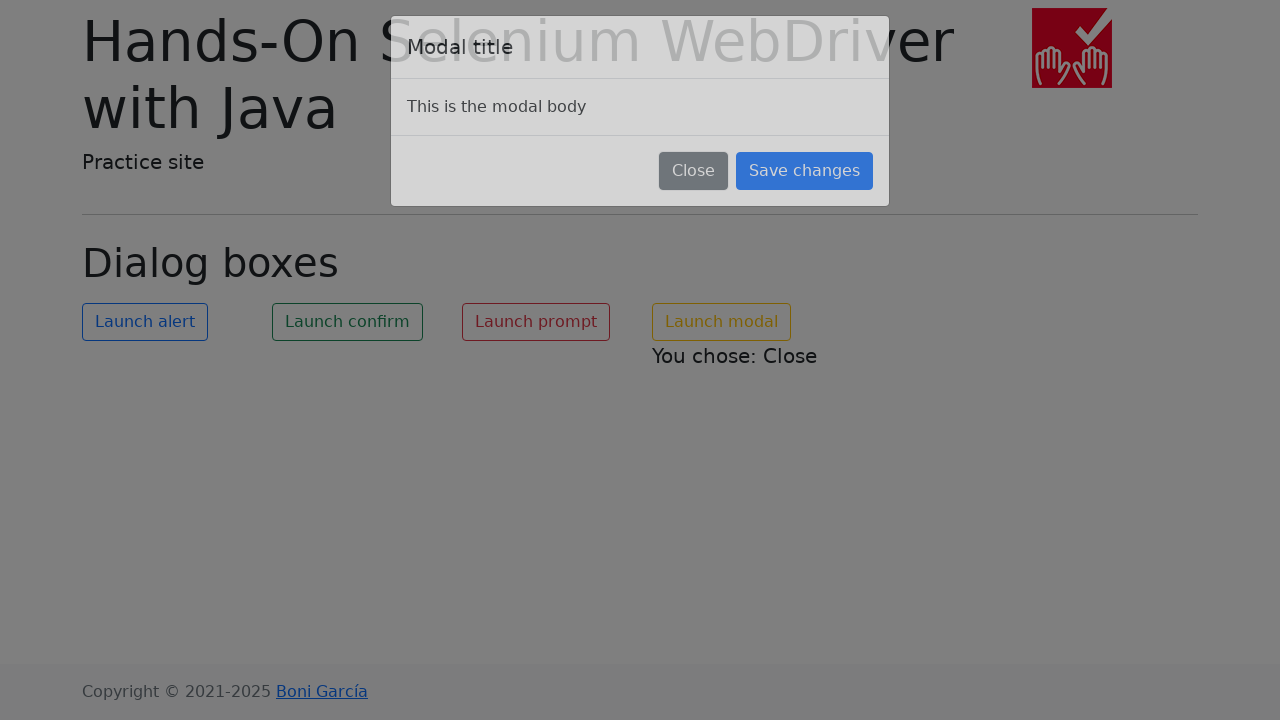

Waited 500ms for modal to close
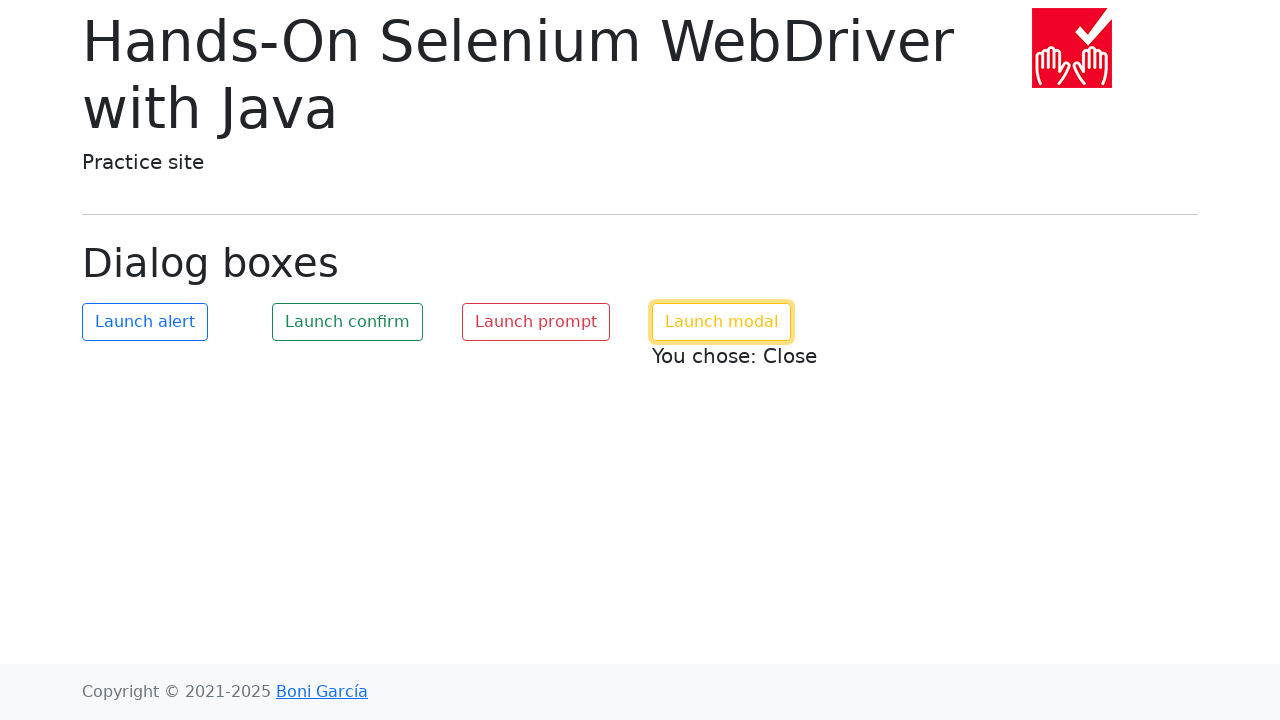

Clicked 'Launch modal' button again at (722, 322) on button:has-text('Launch modal')
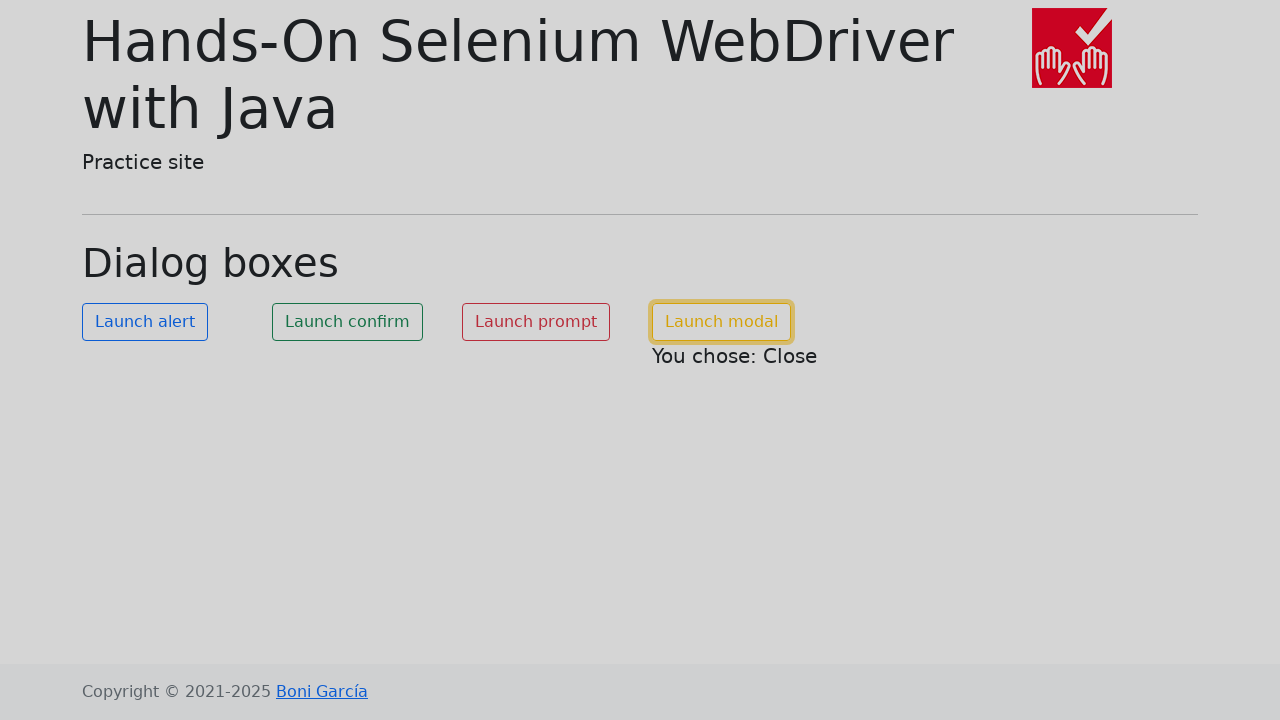

Modal dialog appeared again
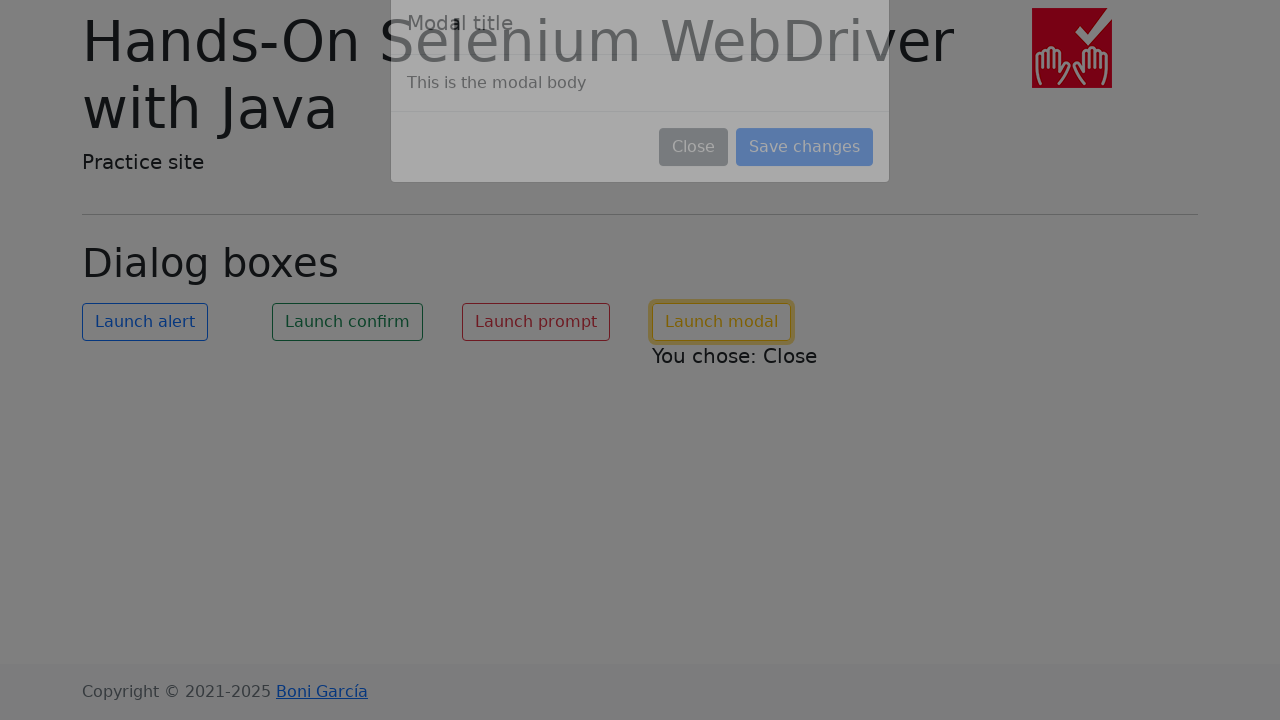

Retrieved modal title again: 'Modal title'
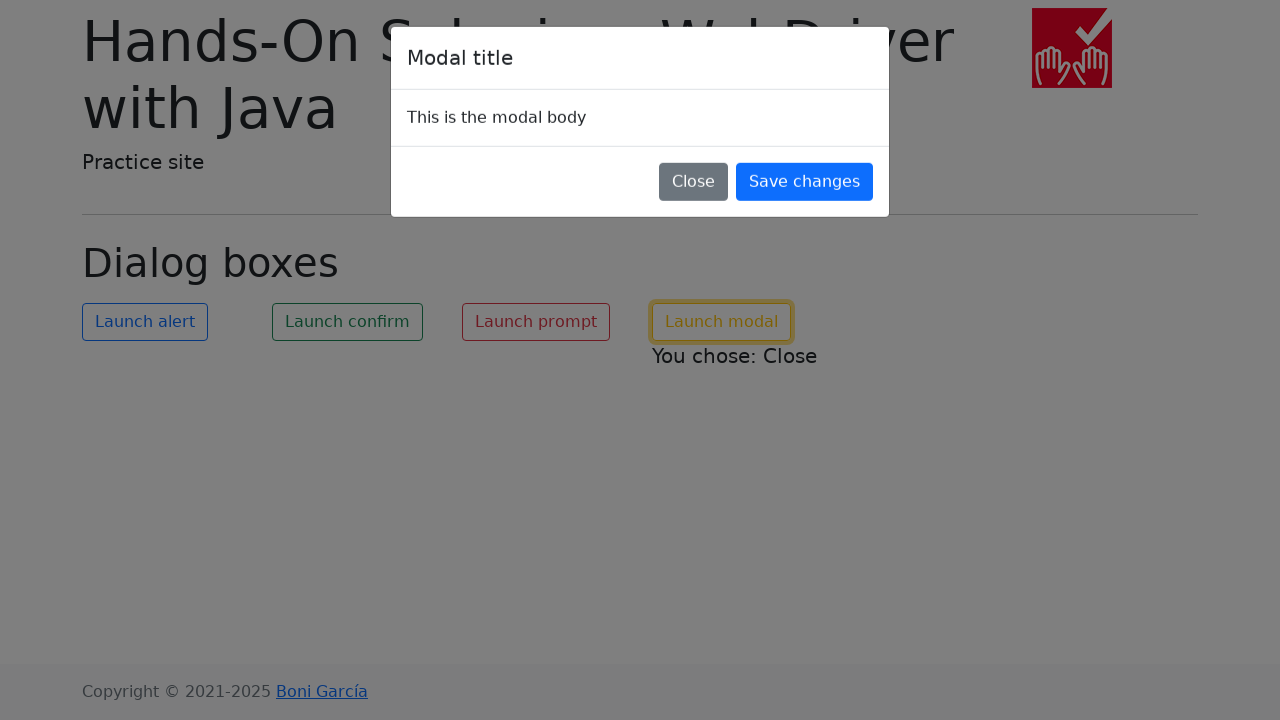

Verified modal title is correct on second opening
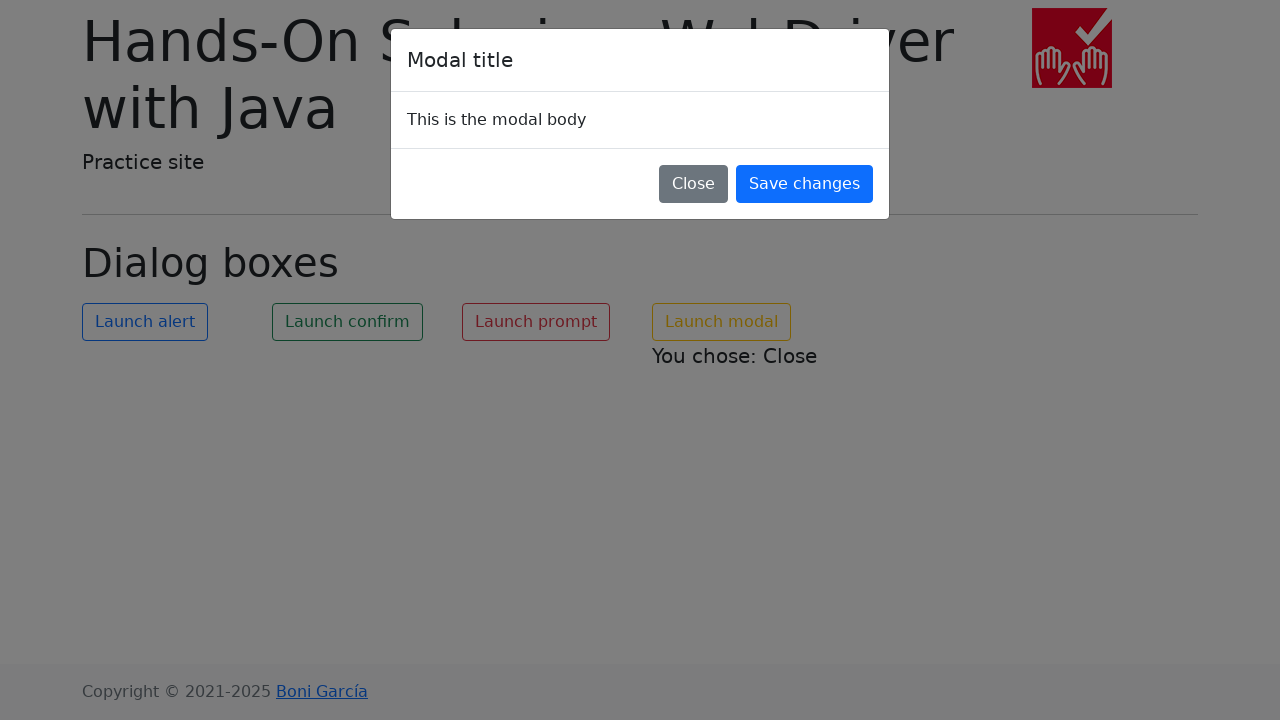

Clicked 'Save changes' button at (804, 184) on button:has-text('Save changes')
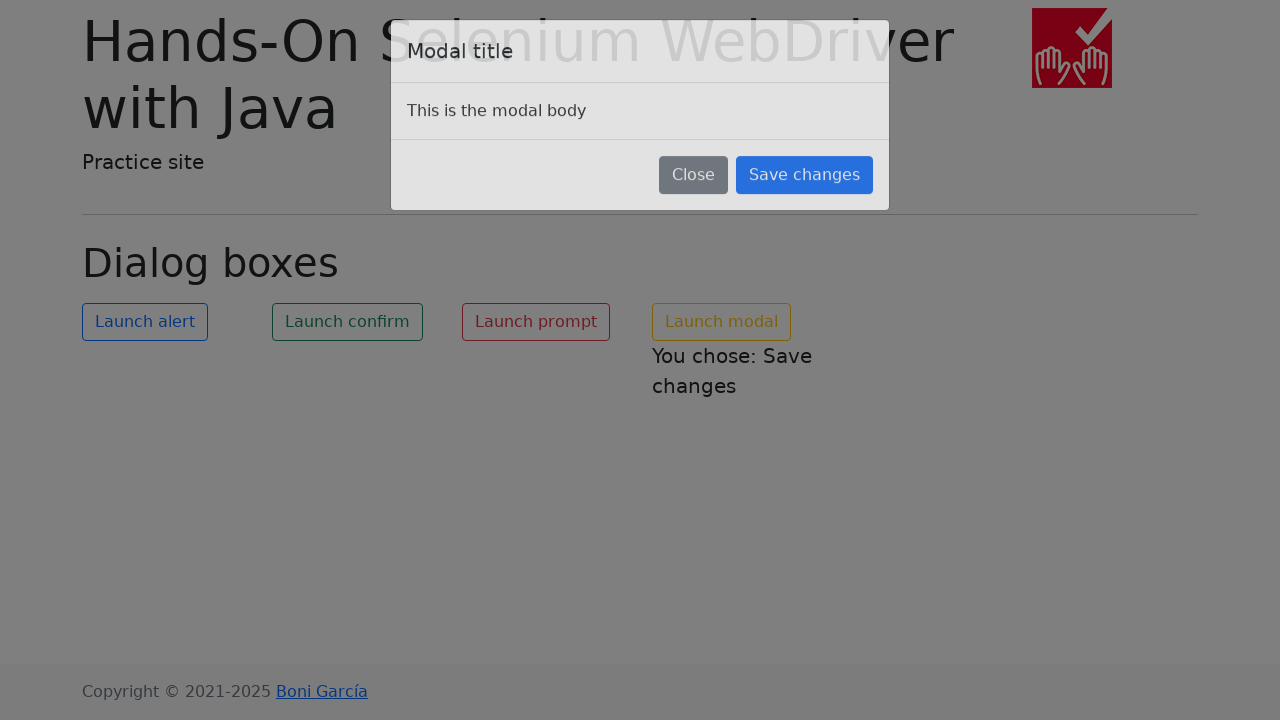

Waited 500ms for modal to close after save
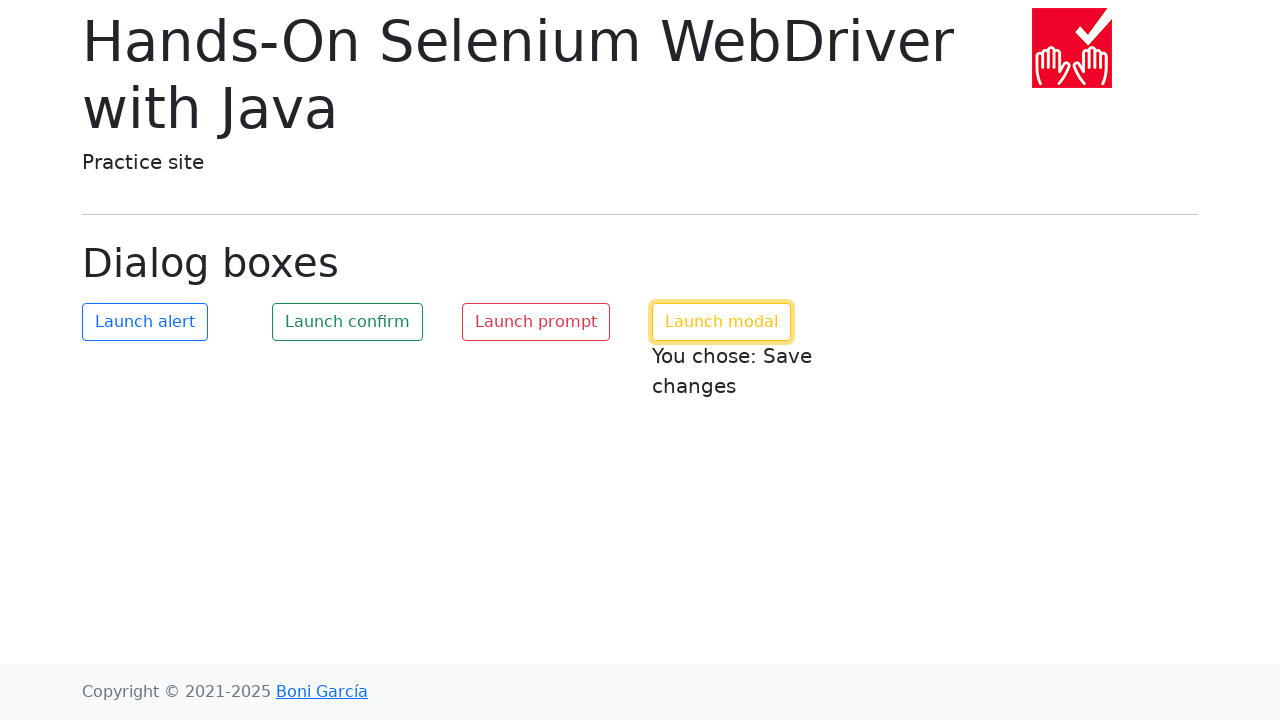

Retrieved result text: 'You chose: Save changes'
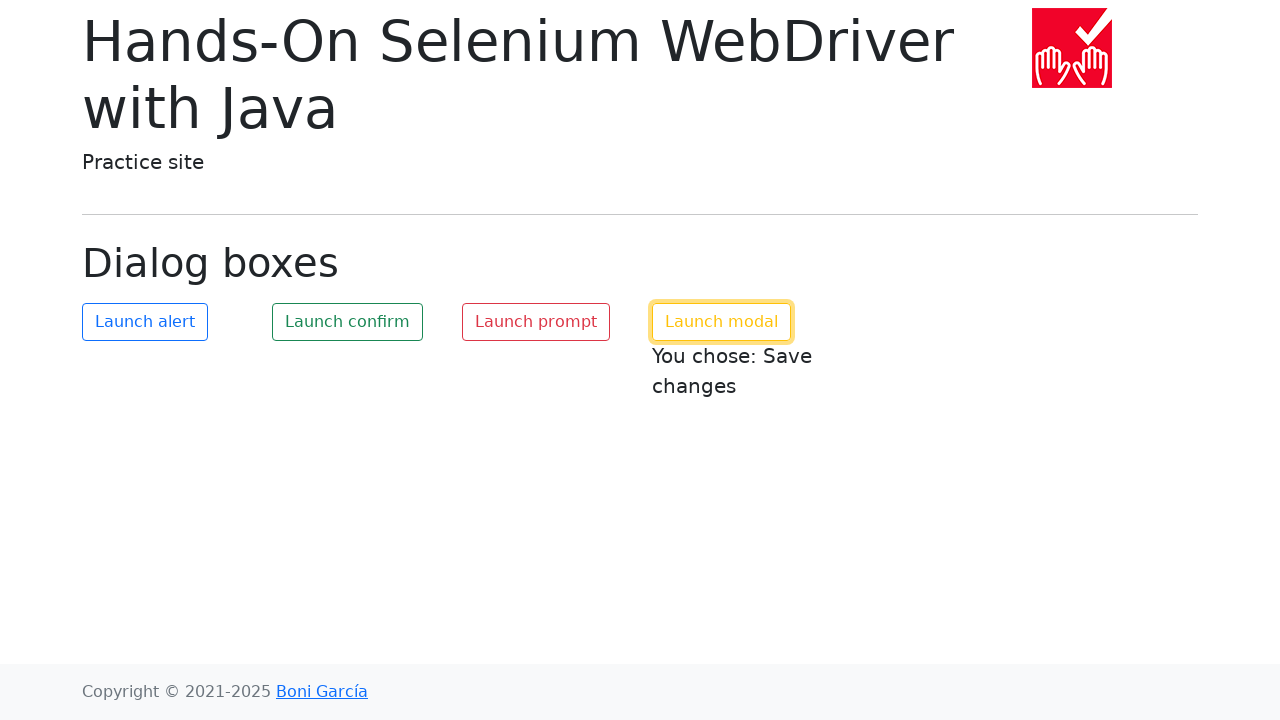

Verified result text confirms 'Save changes' was selected
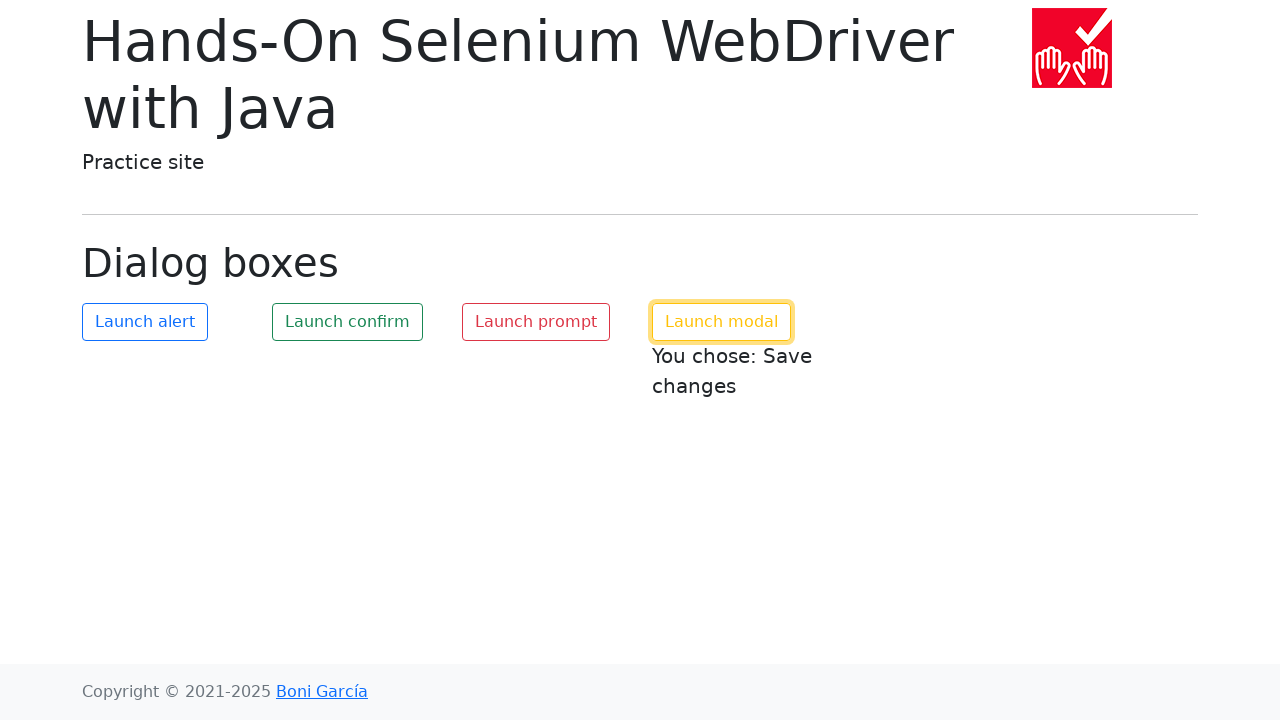

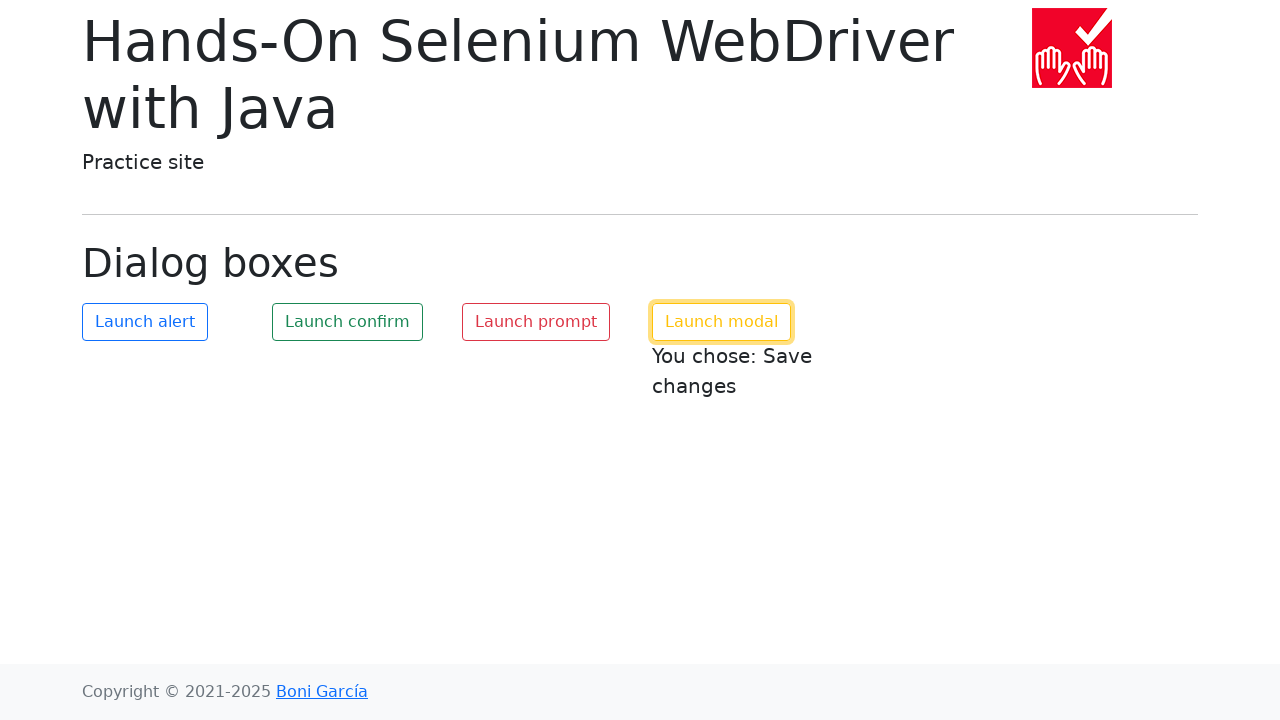